Tests product search functionality by entering "router" in the search field and verifying the product appears in results

Starting URL: https://crio-qkart-frontend-qa.vercel.app/

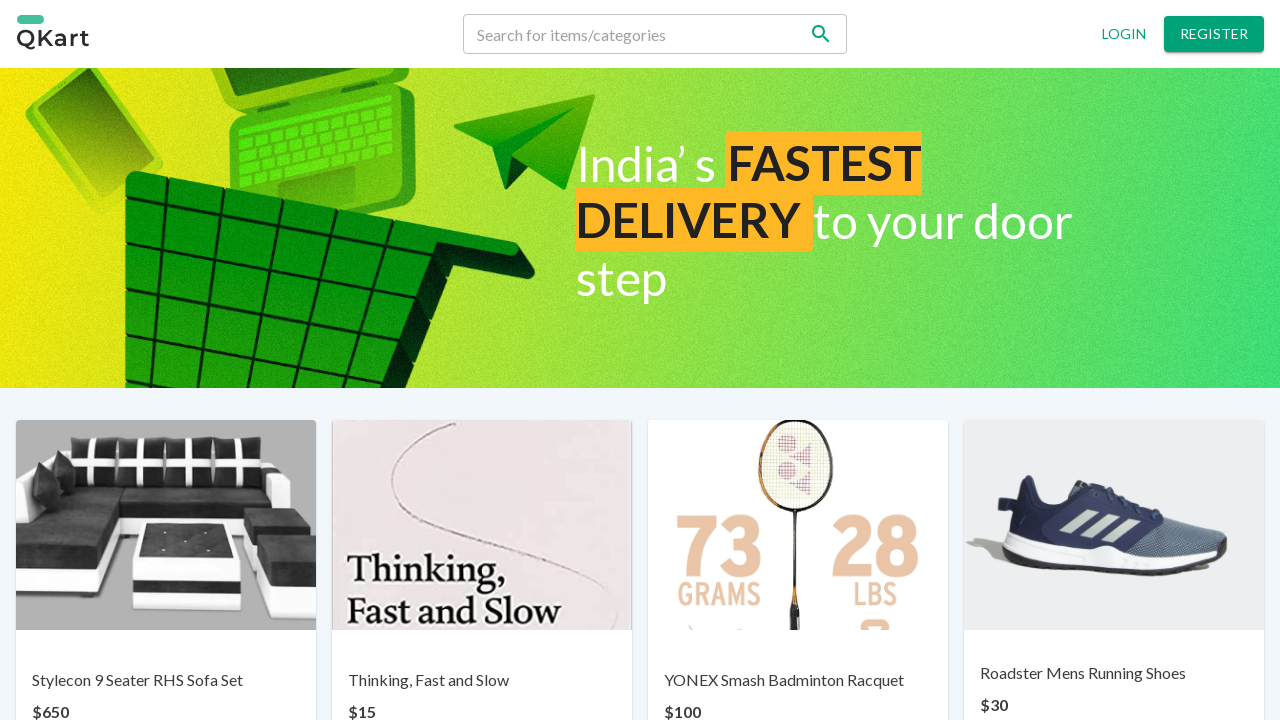

Clicked on search field to enable it at (632, 34) on xpath=//*[@id='root']/div/div/div[1]/div[2]/div/input
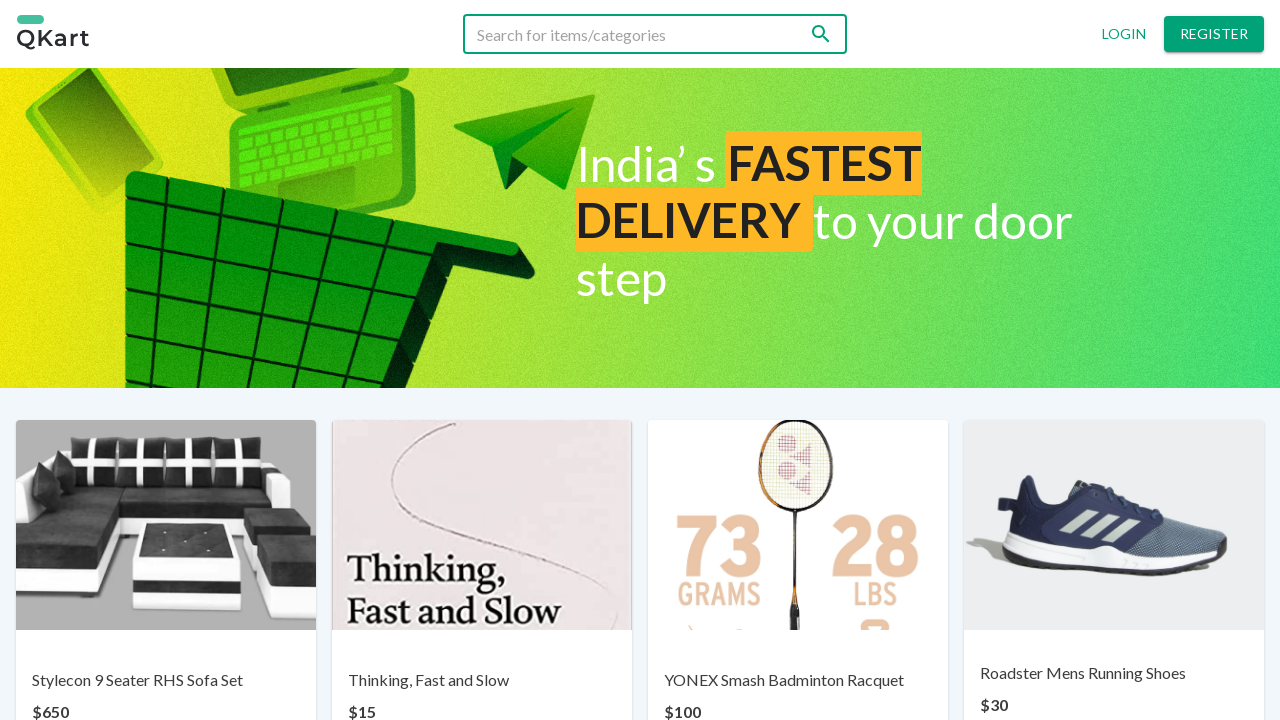

Entered 'router' in the search field on xpath=//*[@id='root']/div/div/div[1]/div[2]/div/input
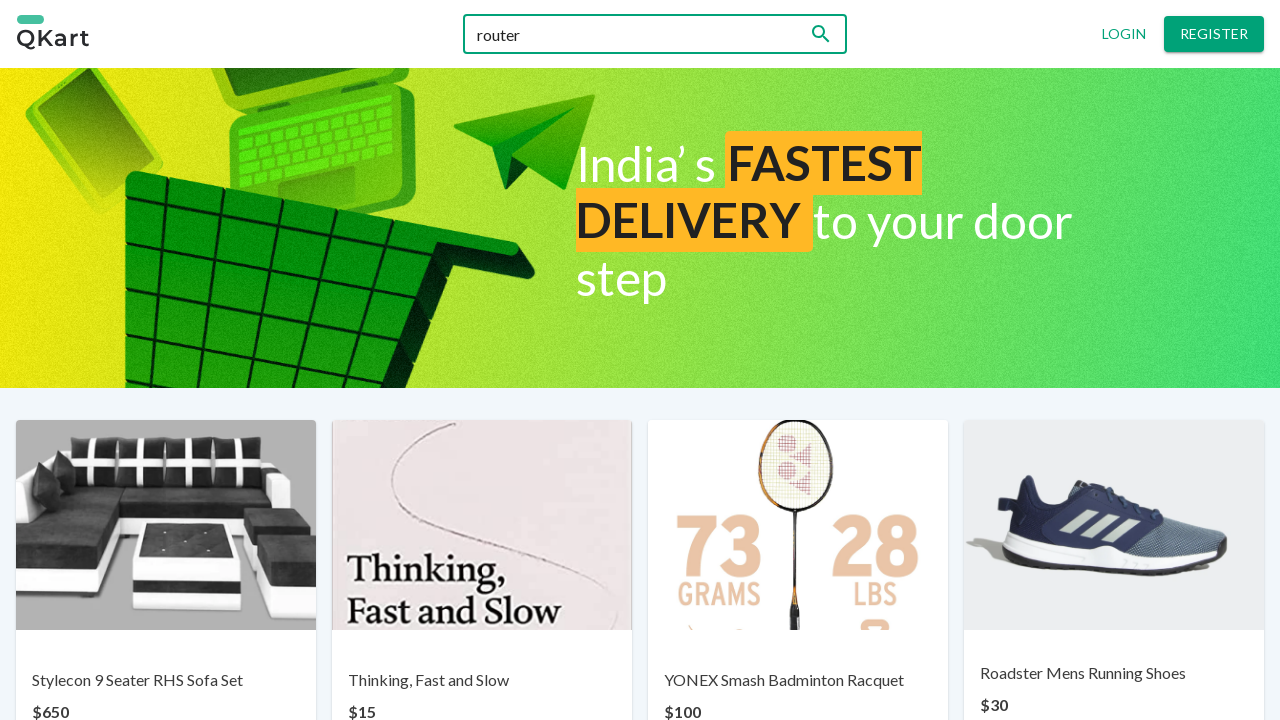

Router product appeared in search results
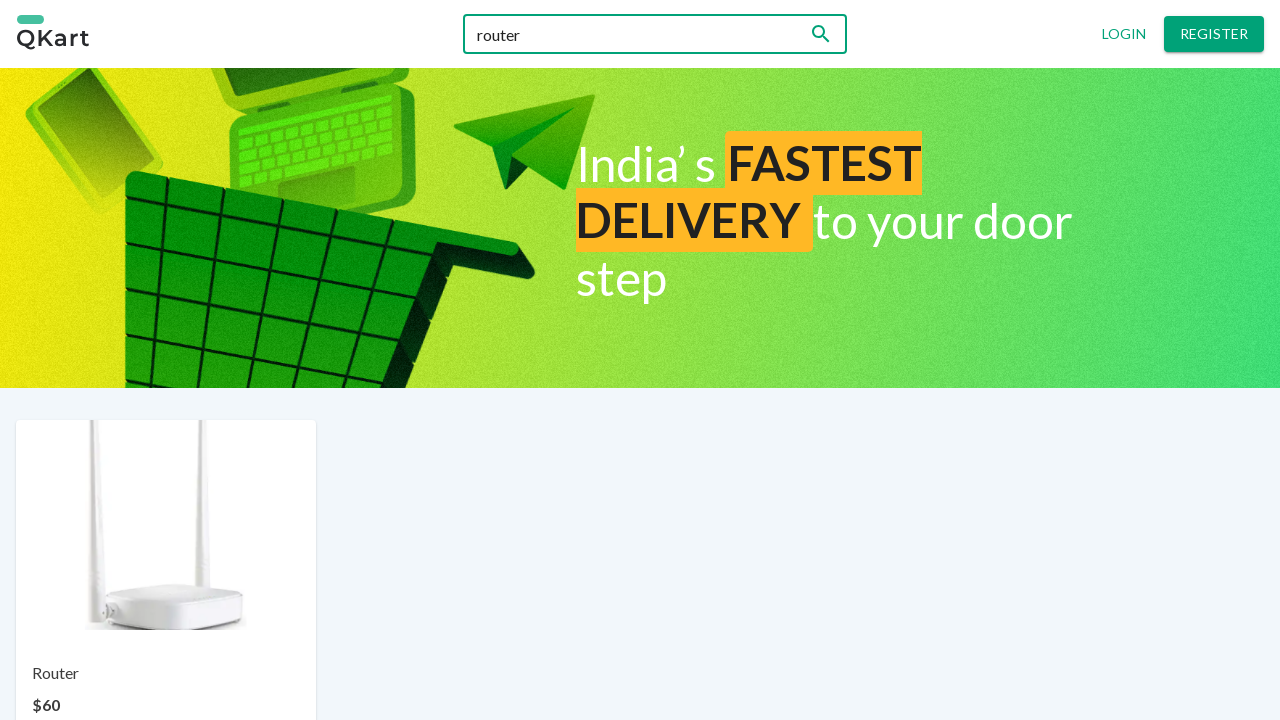

Product link is displayed in search results
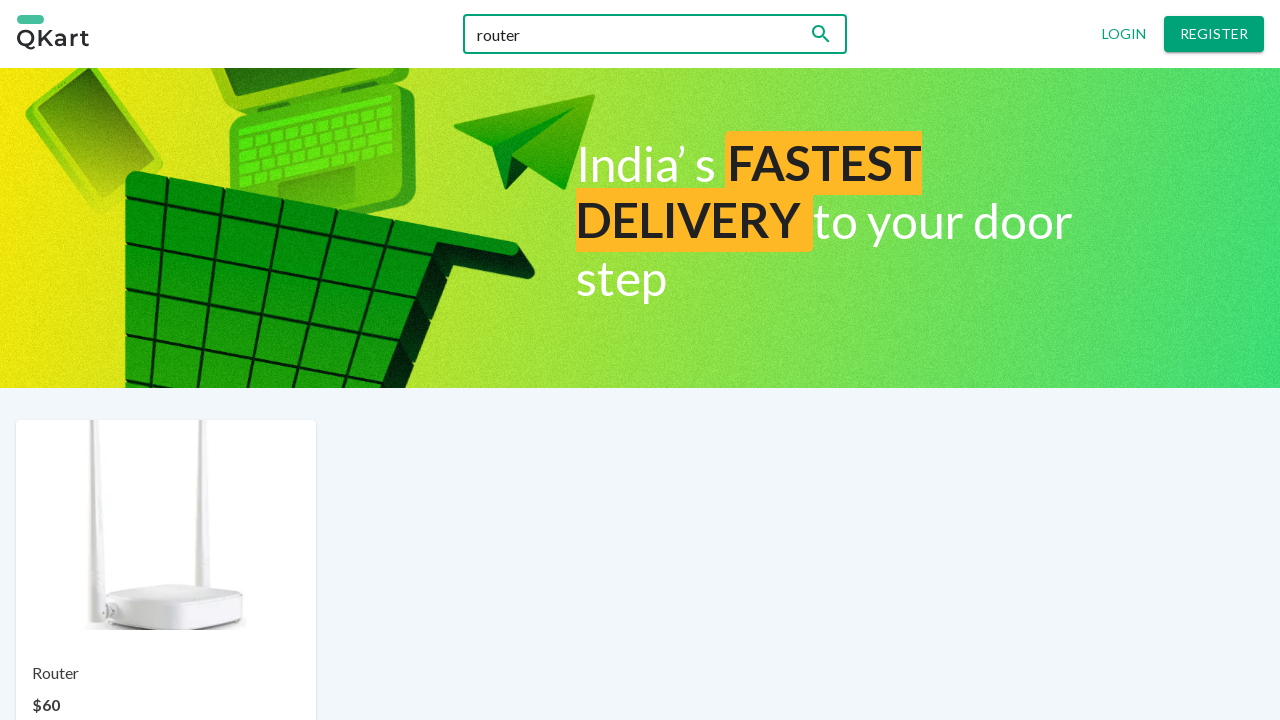

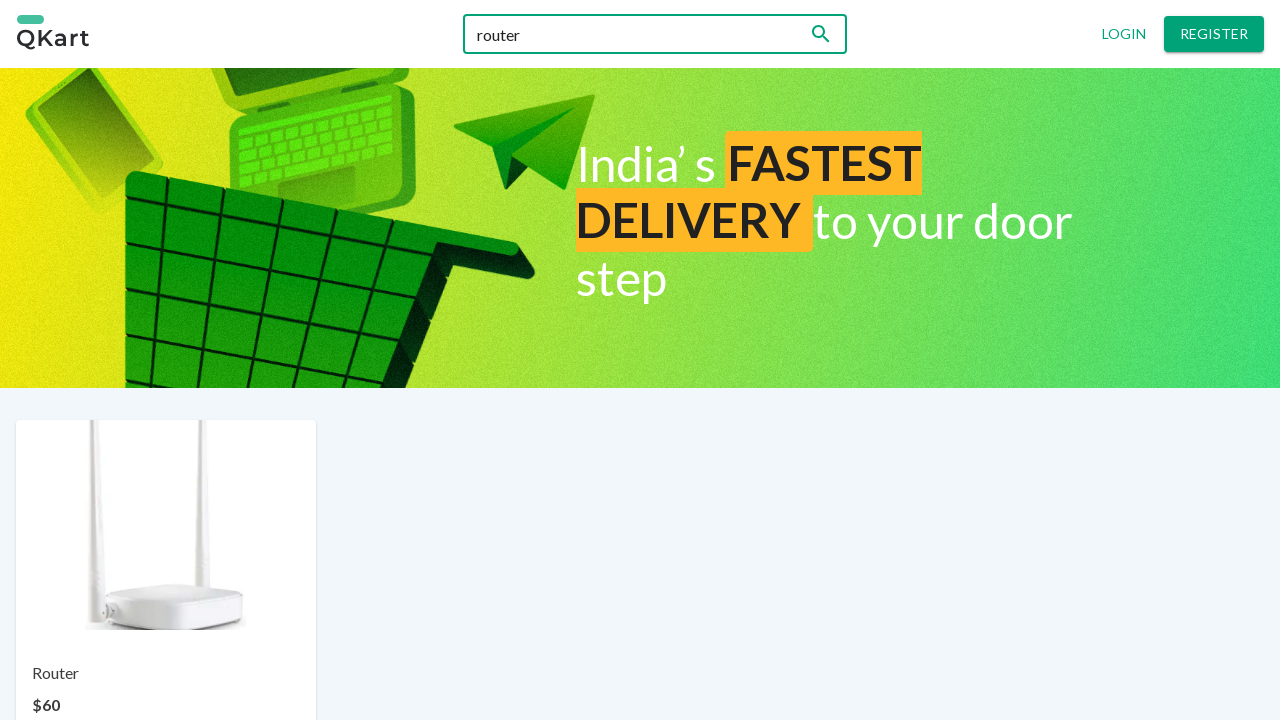